Tests click-and-hold followed by move and release actions for manual drag operation

Starting URL: https://crossbrowsertesting.github.io/drag-and-drop

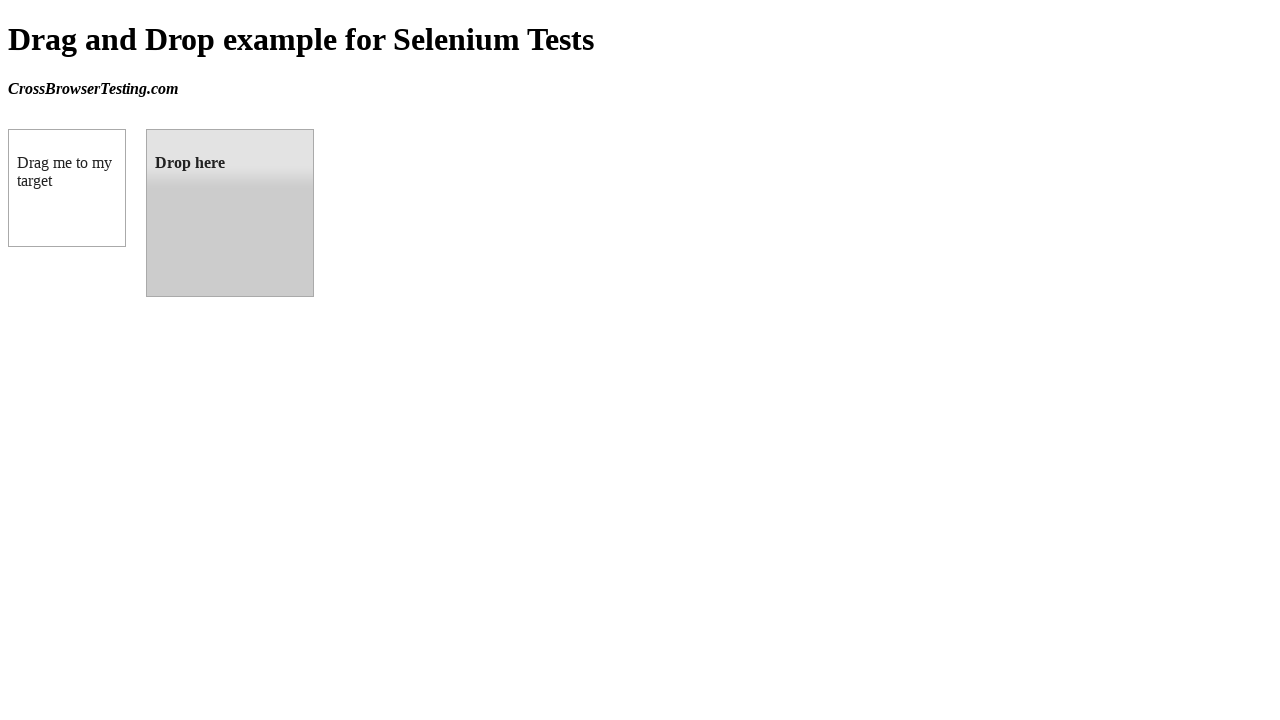

Located draggable element (box A)
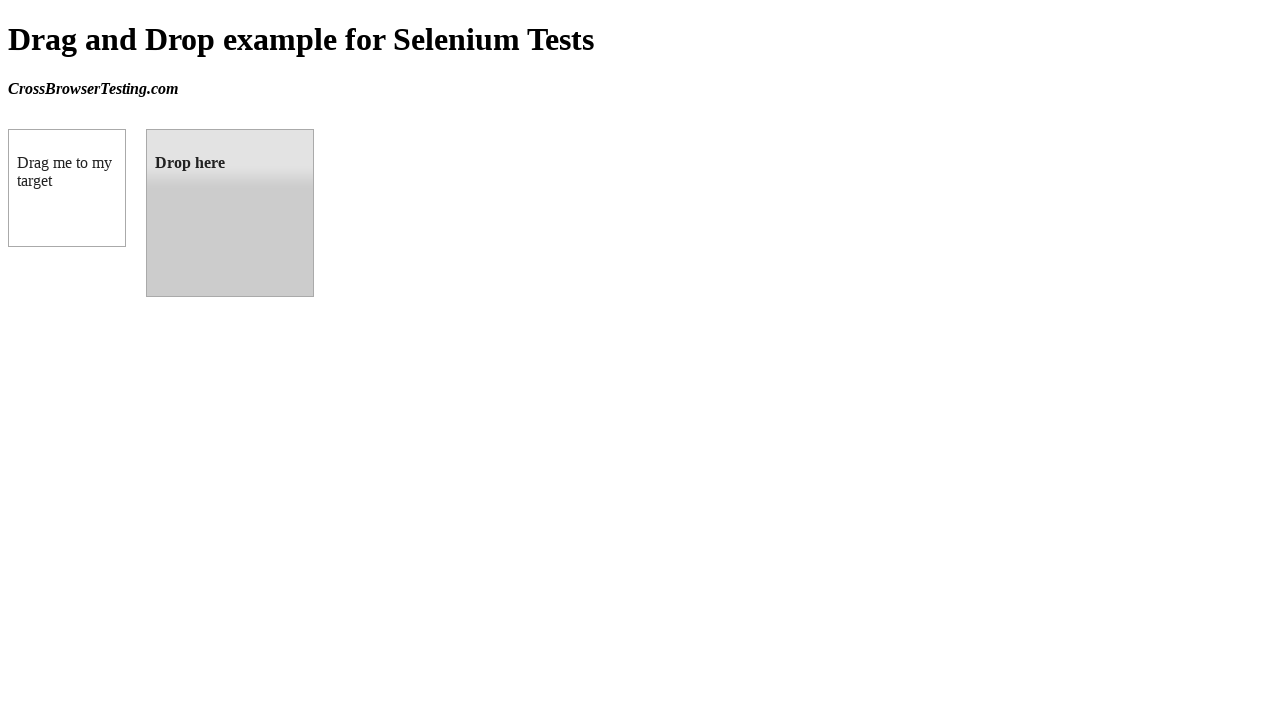

Retrieved bounding box for source element
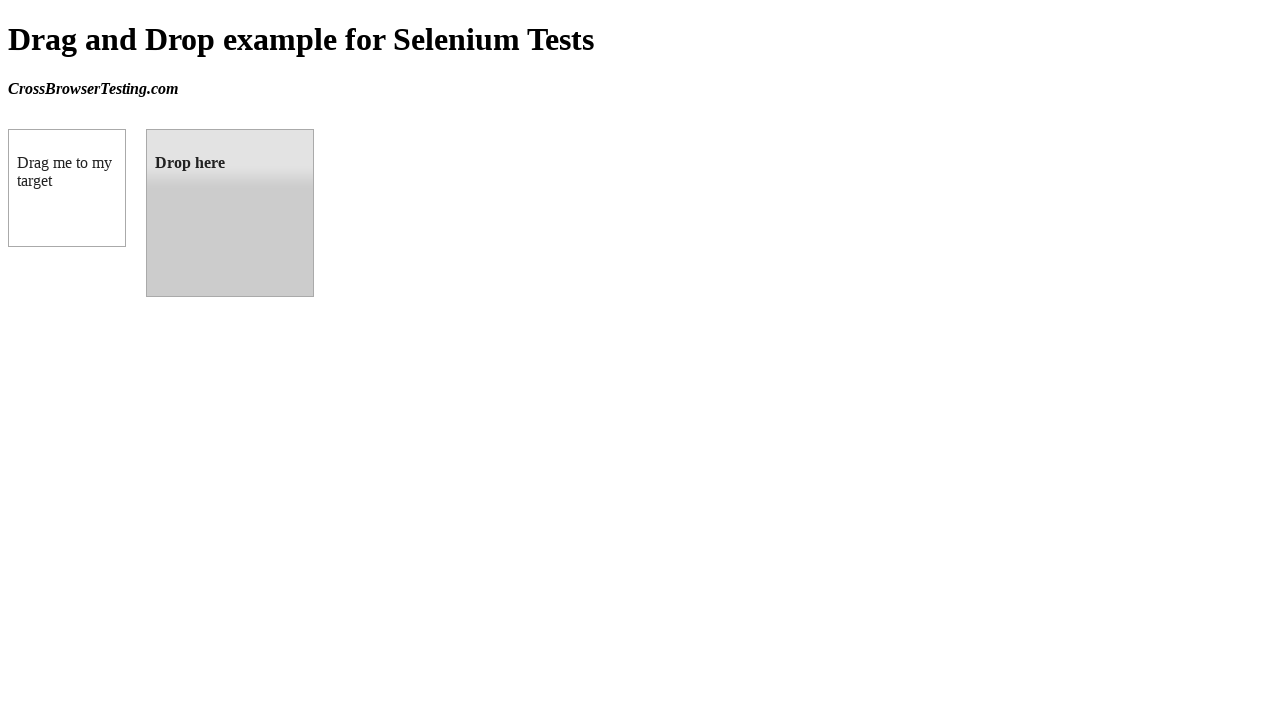

Located droppable element (box B)
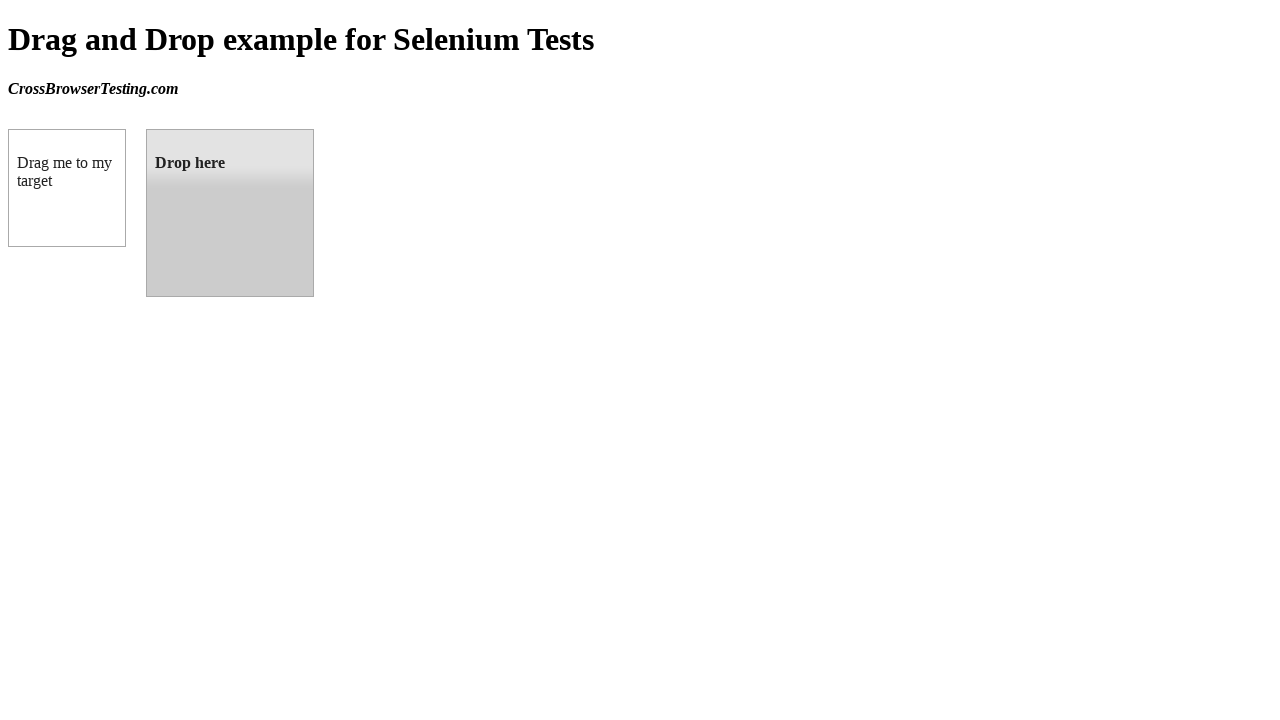

Retrieved bounding box for target element
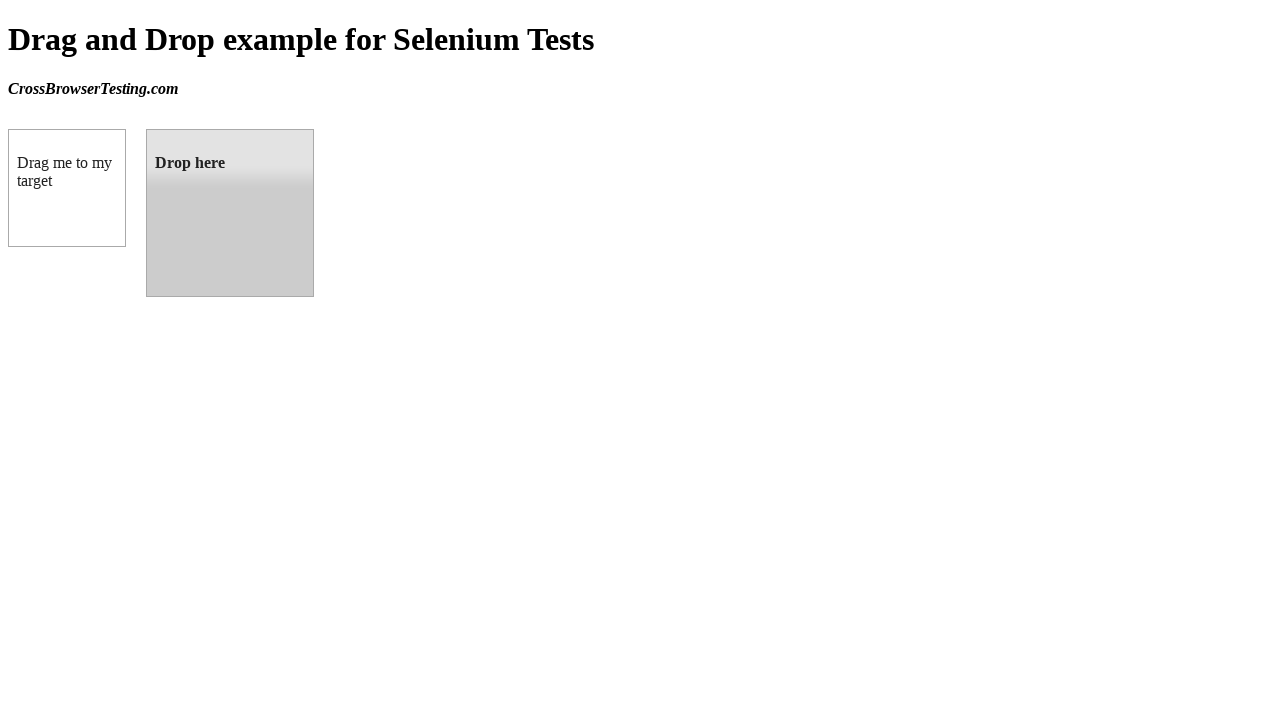

Moved mouse to center of source element at (67, 188)
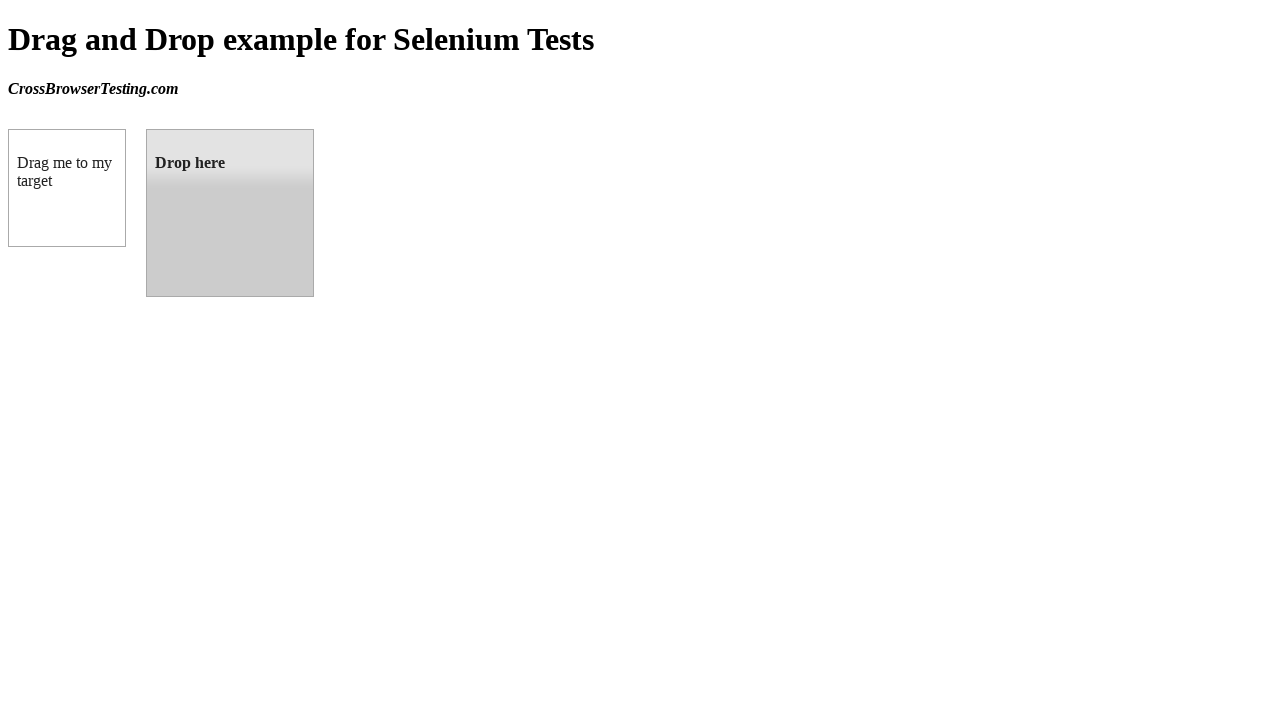

Pressed and held mouse button on source element at (67, 188)
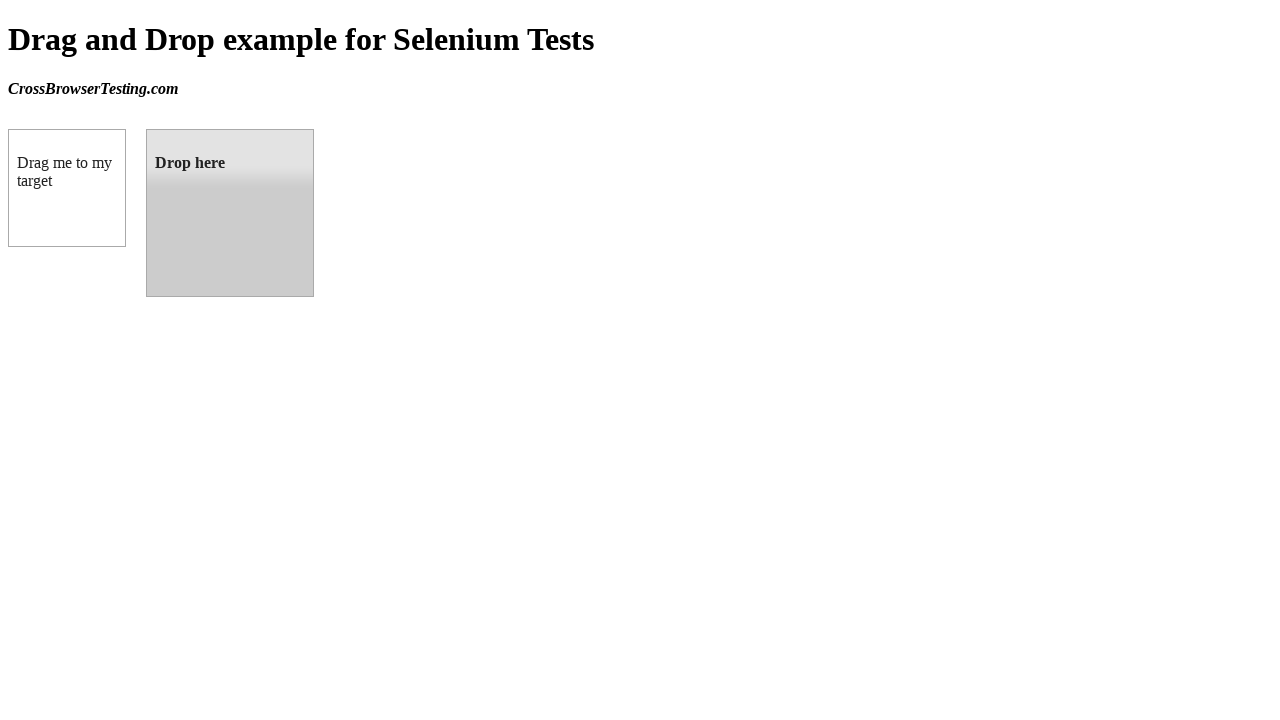

Dragged element to center of target location at (230, 213)
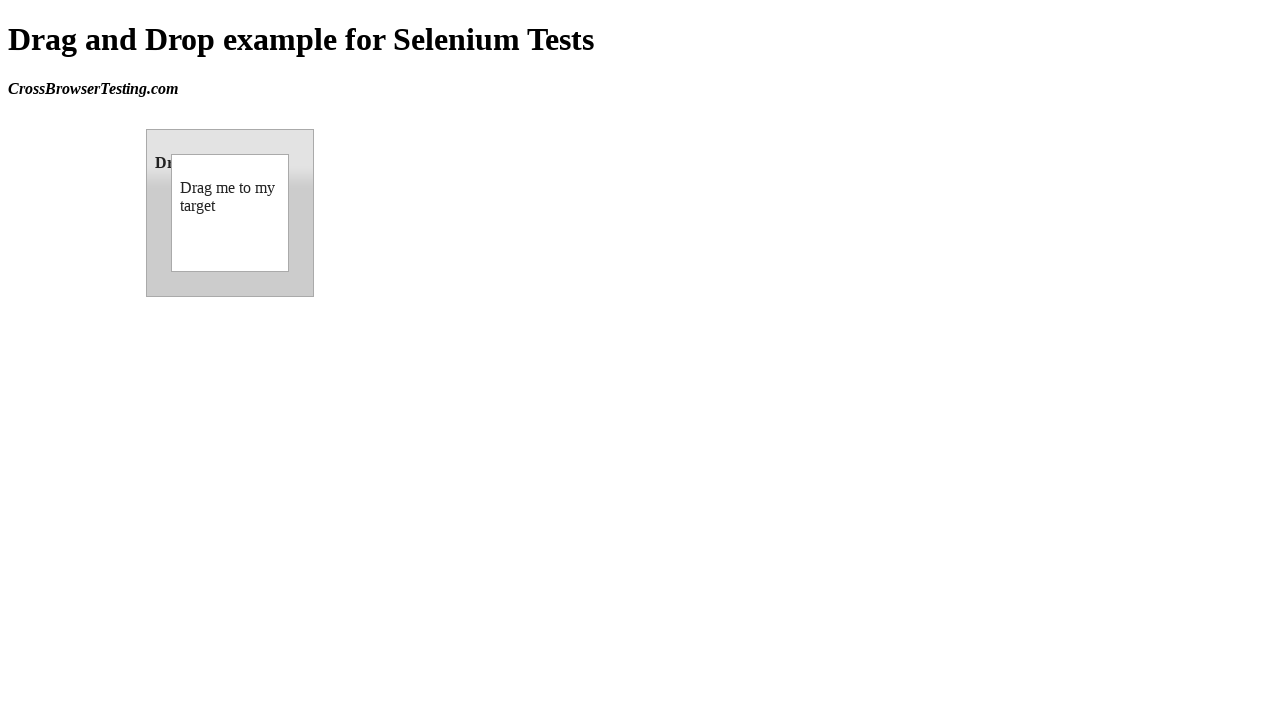

Released mouse button to complete drag and drop at (230, 213)
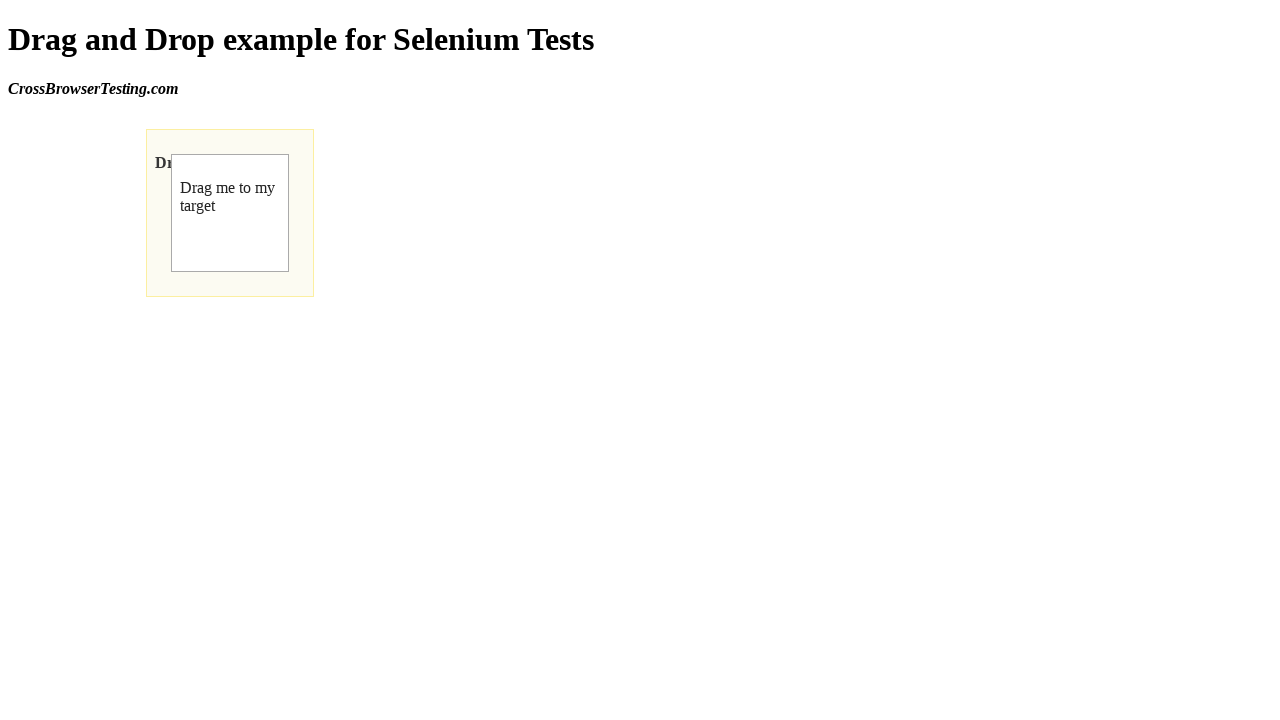

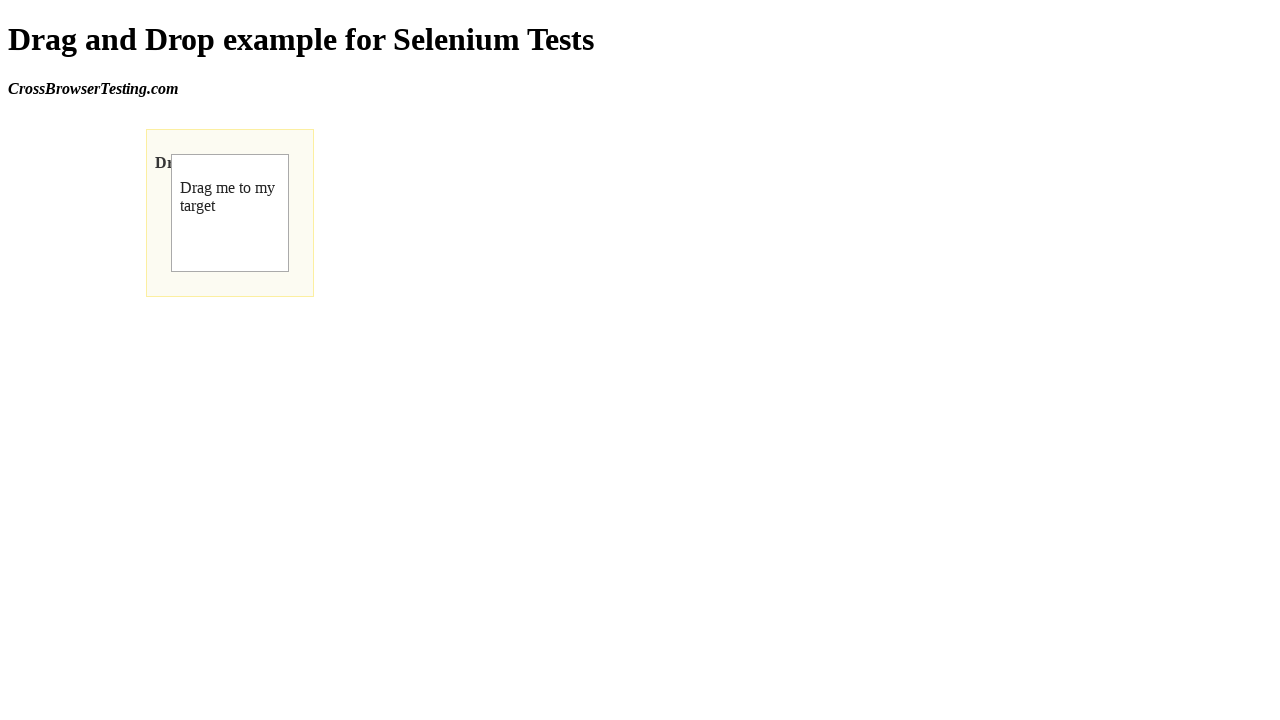